Tests square root calculation for a number with remainder (67)

Starting URL: https://kristinek.github.io/site/tasks/enter_a_number

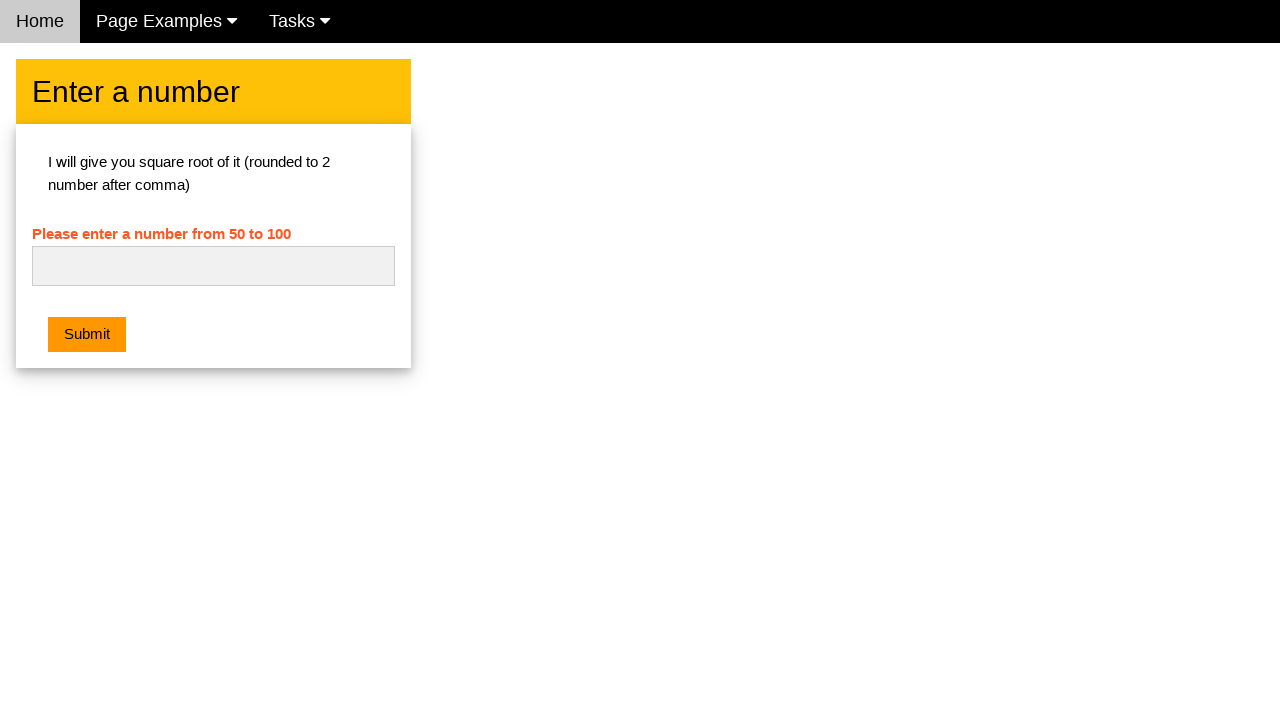

Filled input field with 67 to test square root calculation with remainder on #numb
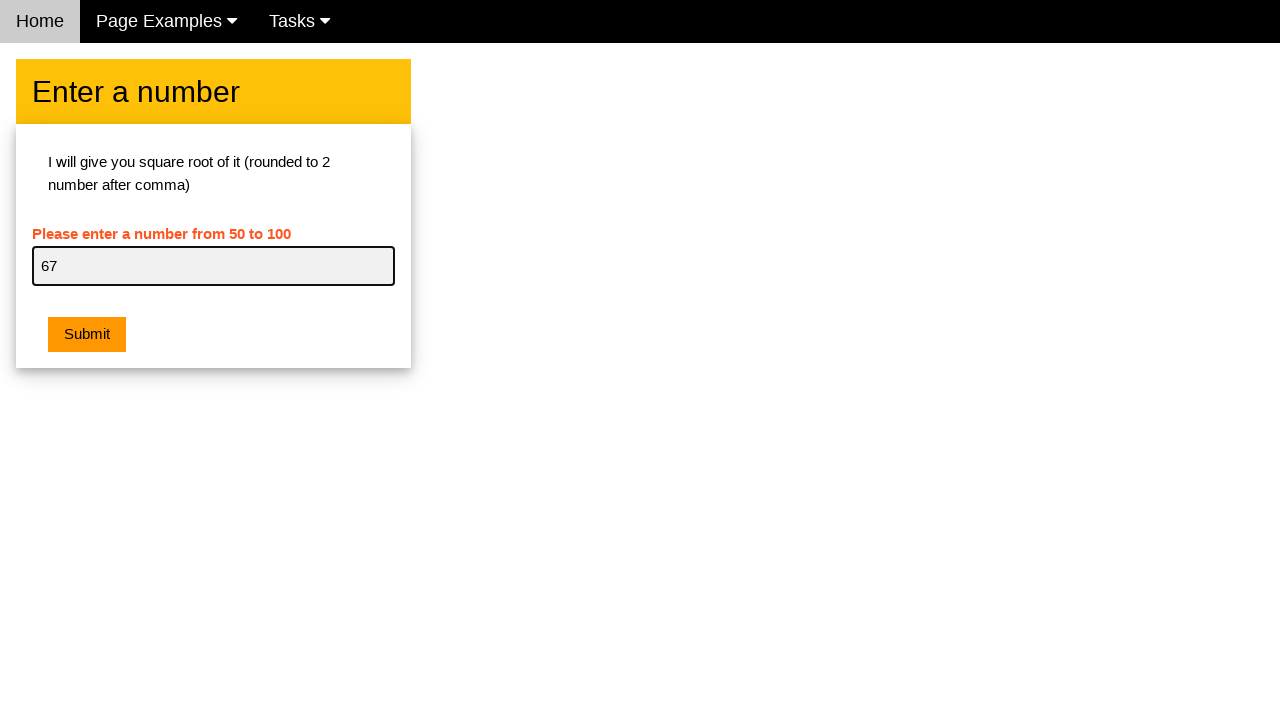

Clicked submit button to calculate square root at (87, 335) on .w3-orange
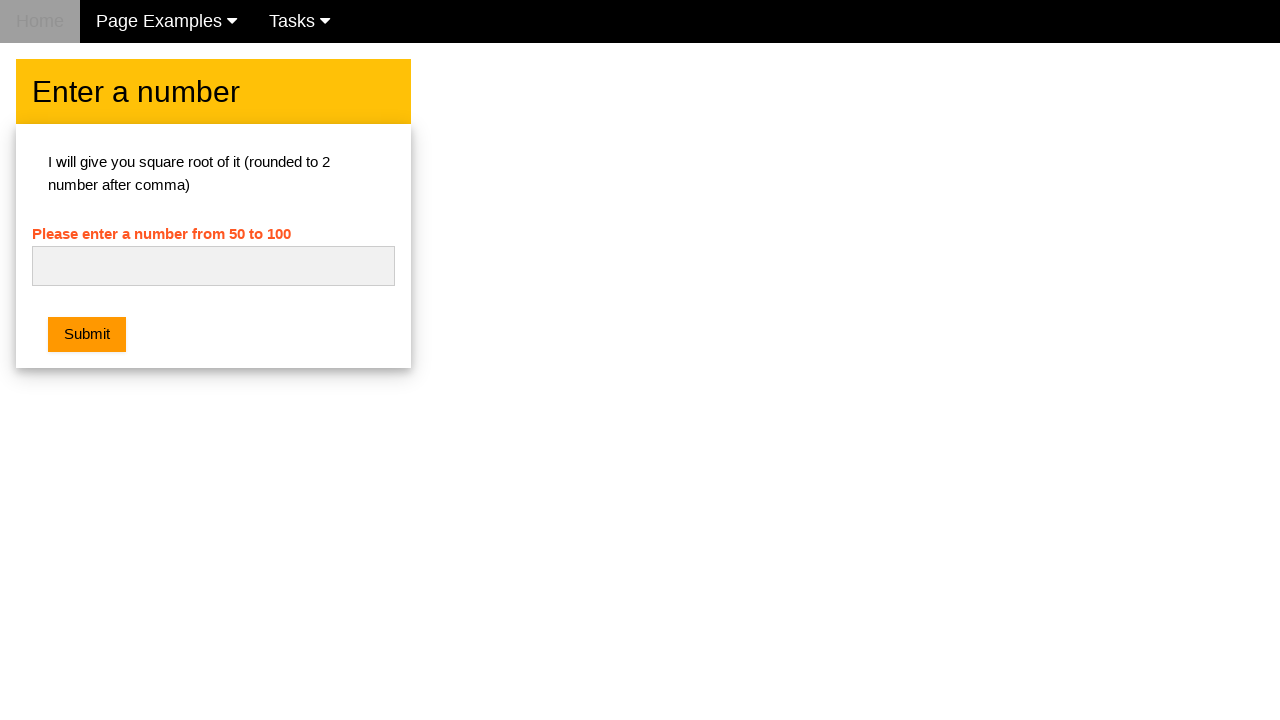

Alert dialog handled and accepted
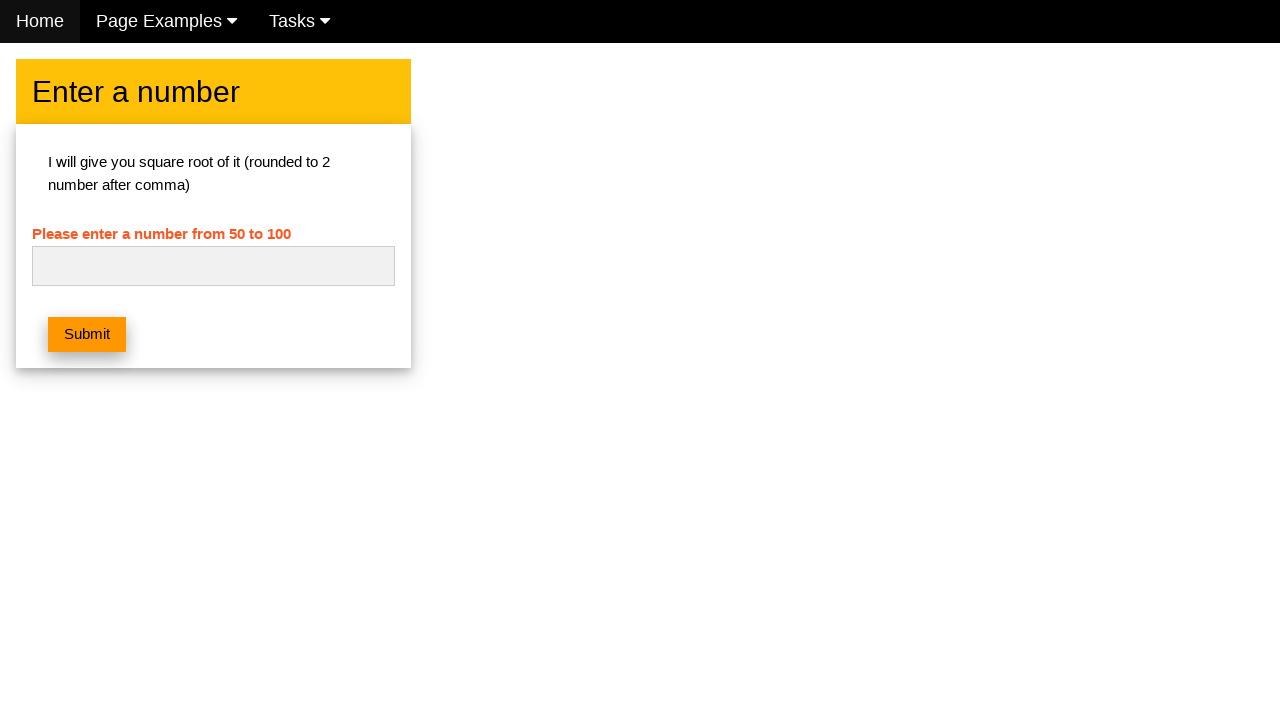

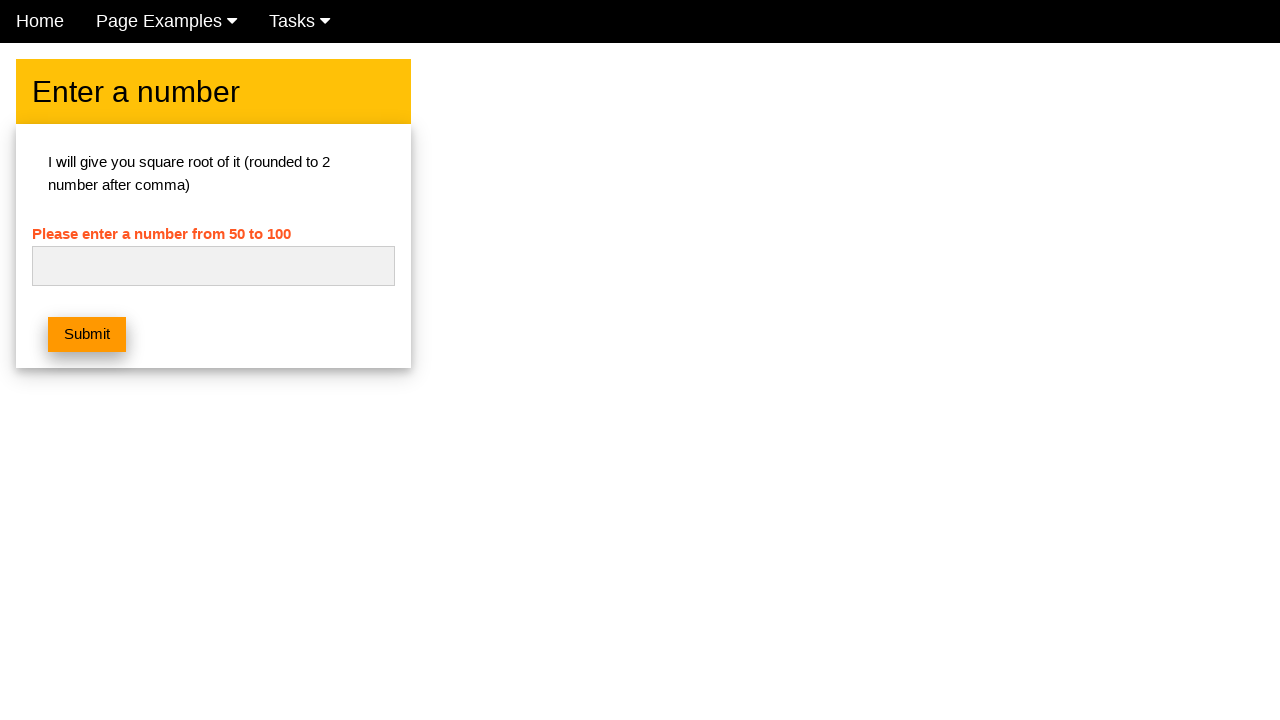